Tests dropdown selection using a different approach - clicking the dropdown and attempting to select Turkey by text

Starting URL: https://semantic-ui.com/modules/dropdown.html

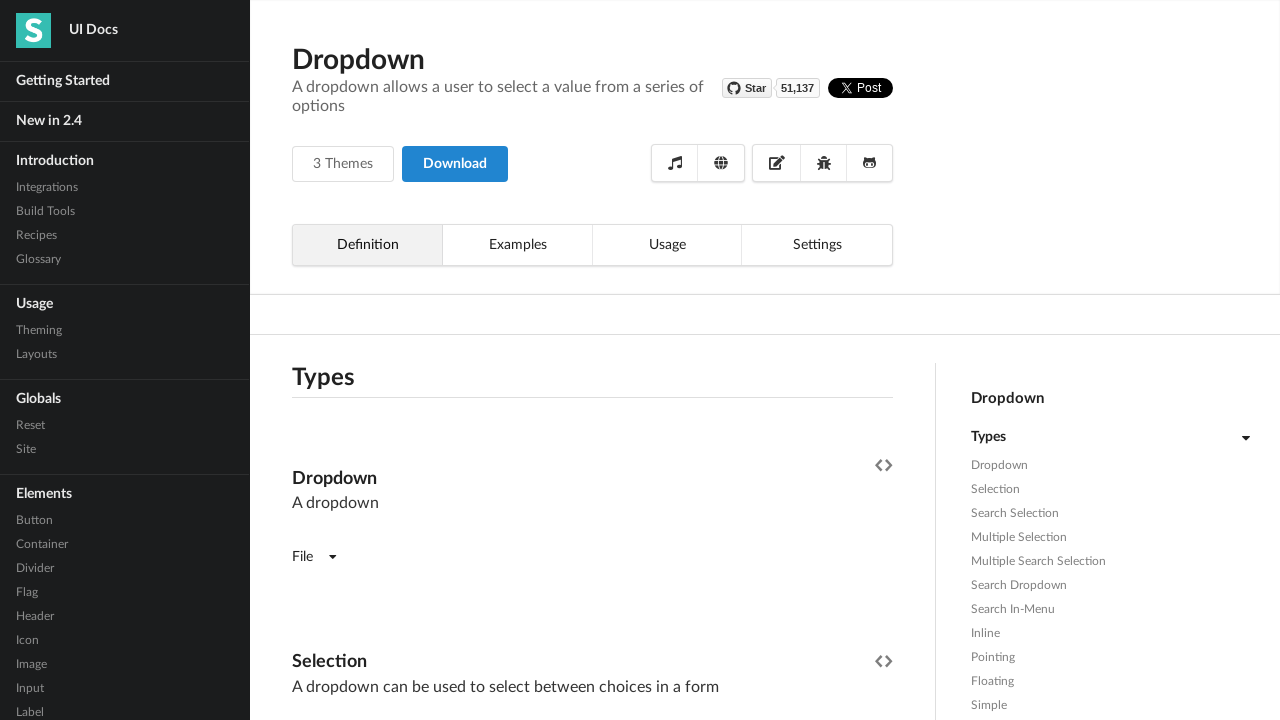

Waited for page to load (domcontentloaded)
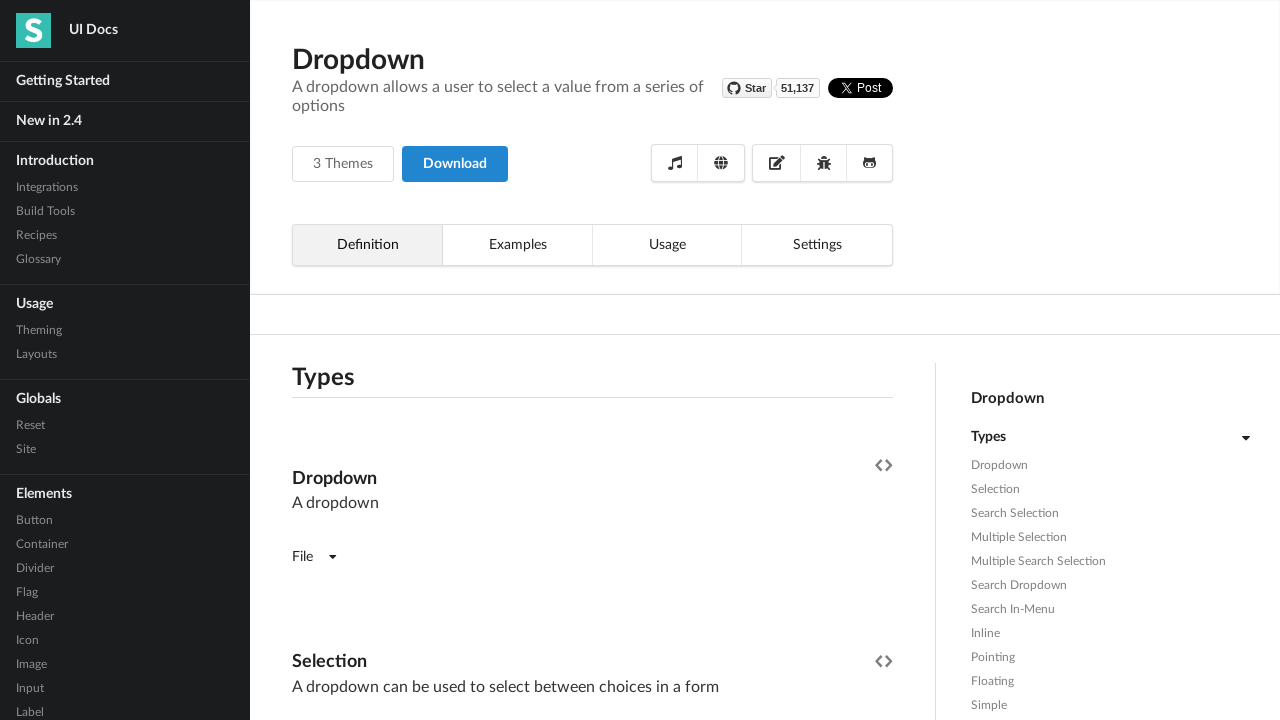

Located the country dropdown search input
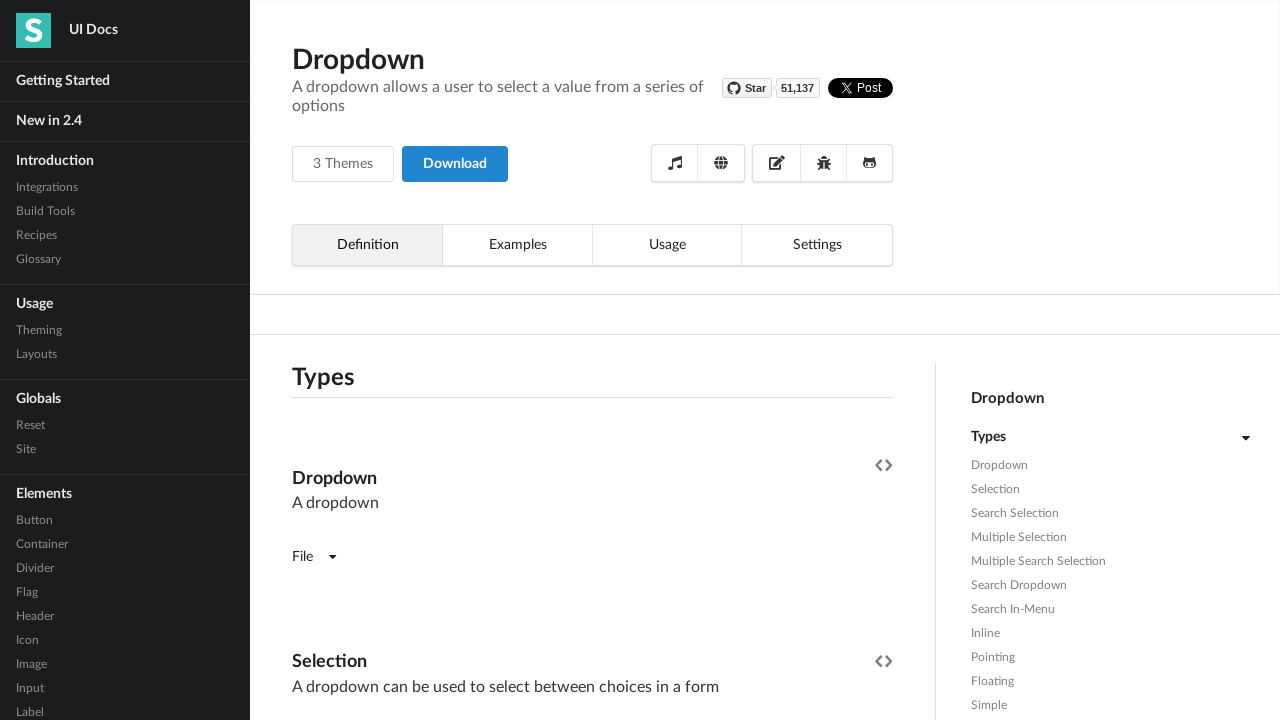

Scrolled dropdown into view
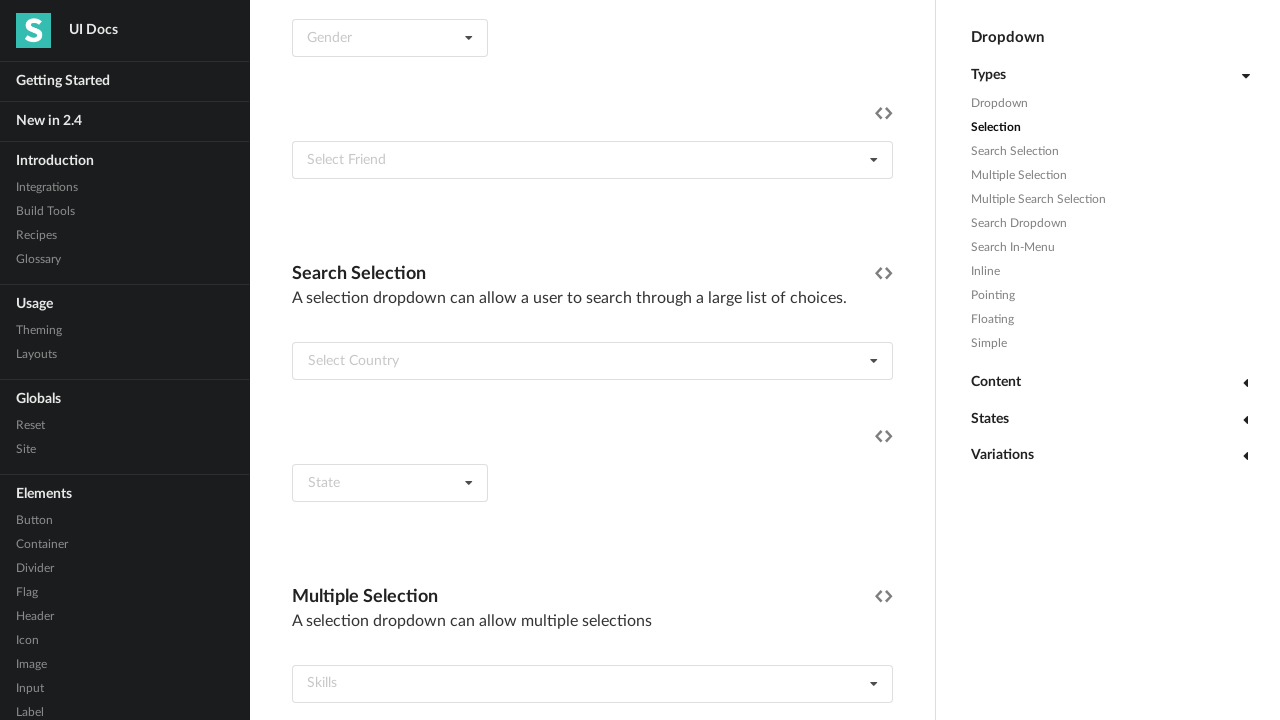

Clicked the dropdown search input to open menu at (594, 361) on xpath=//div[@class='dropdown example']//input[@name='country']/following-sibling
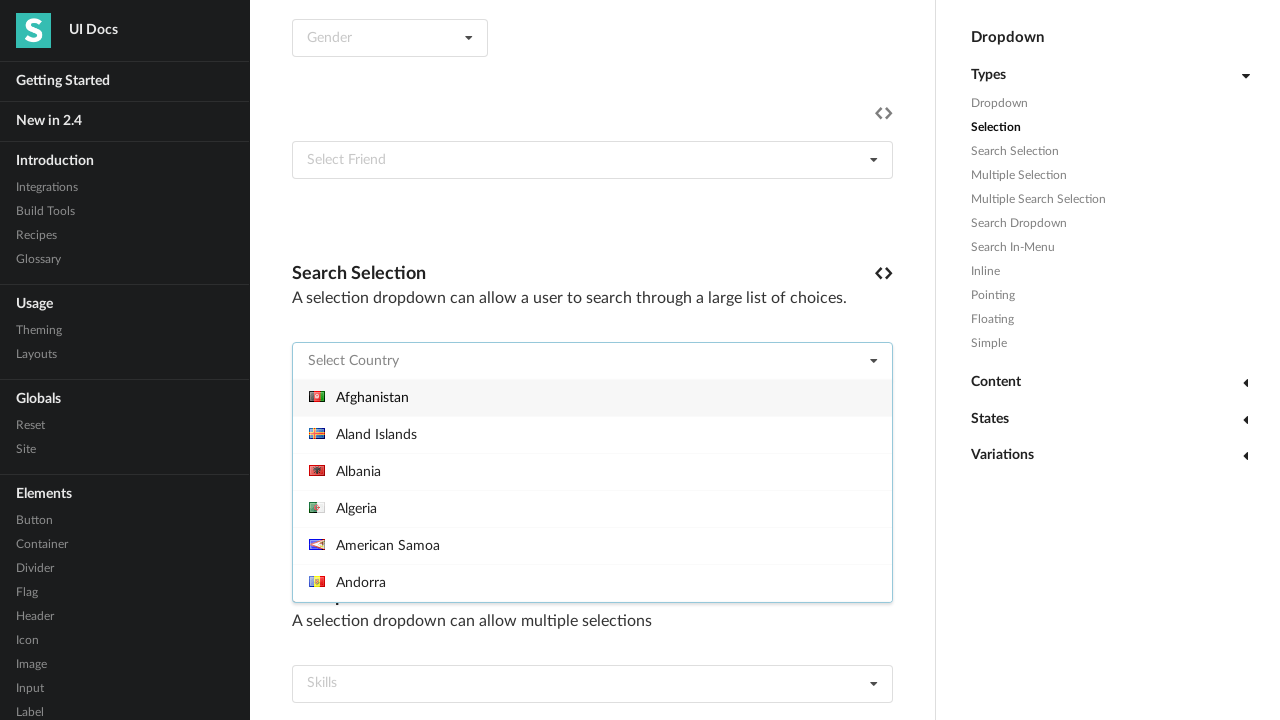

Located Turkey option in dropdown menu
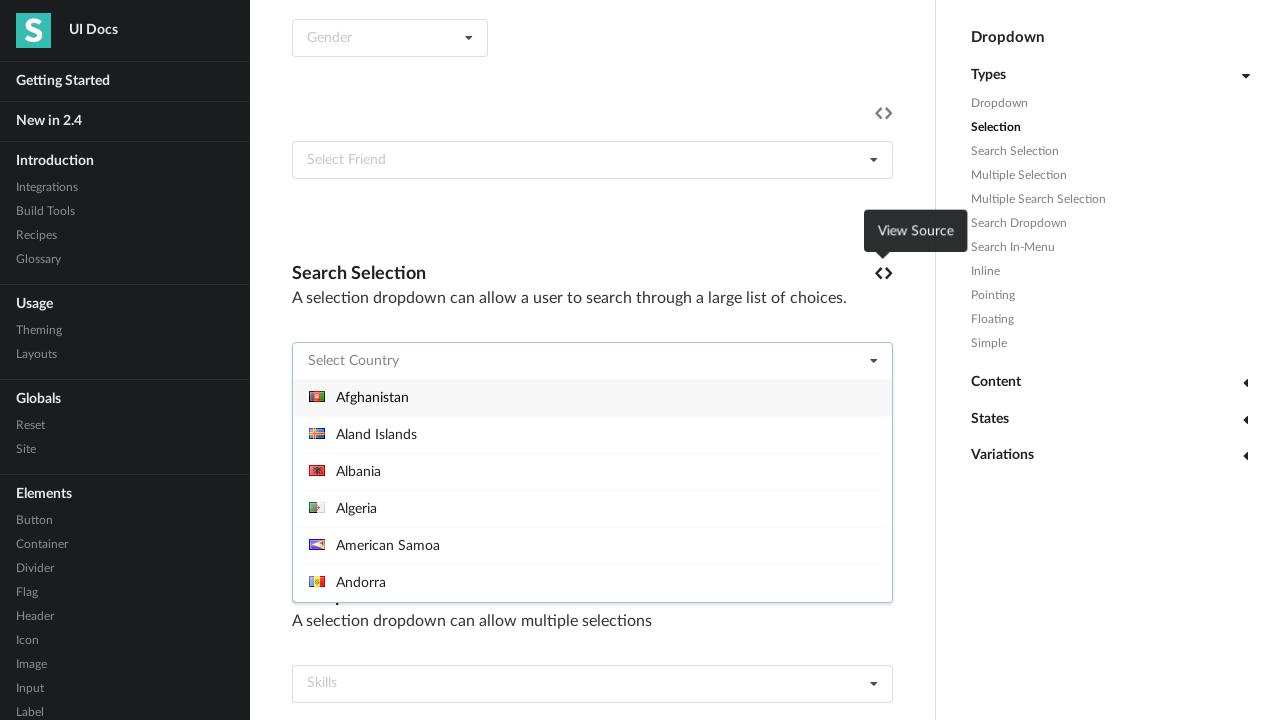

Clicked Turkey option to select it at (592, 490) on div.menu >> text=Turkey >> nth=0
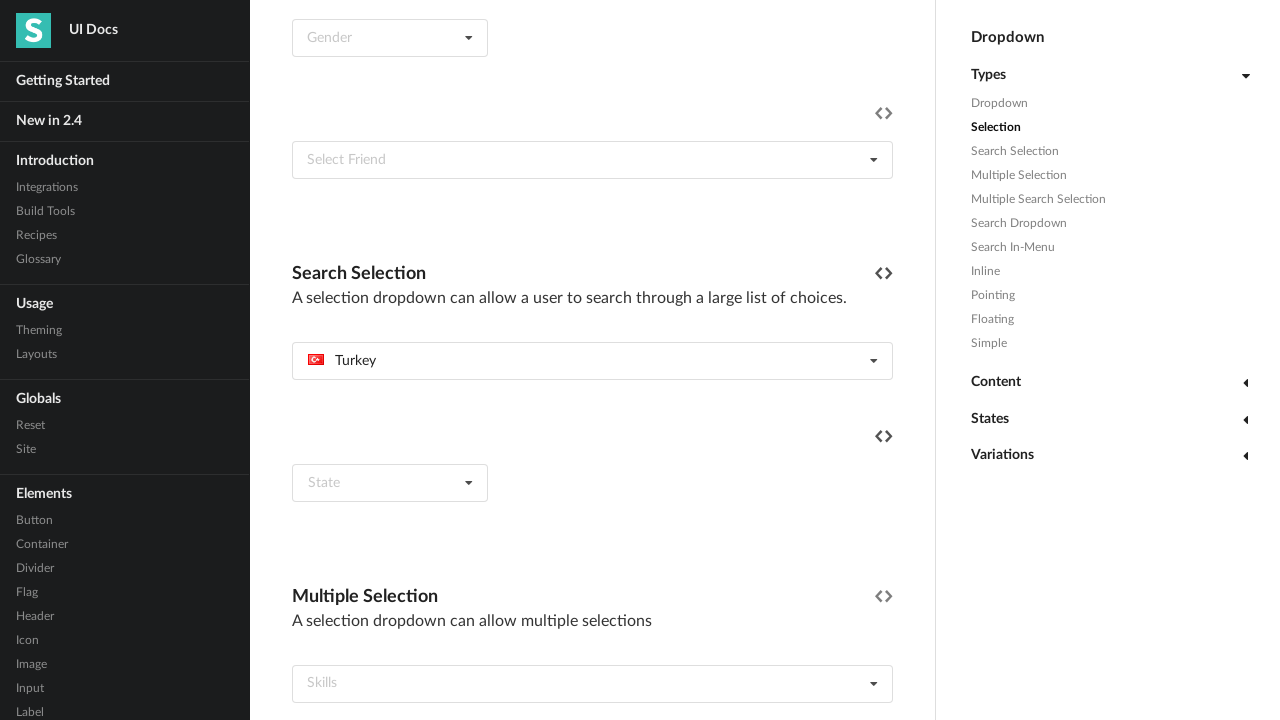

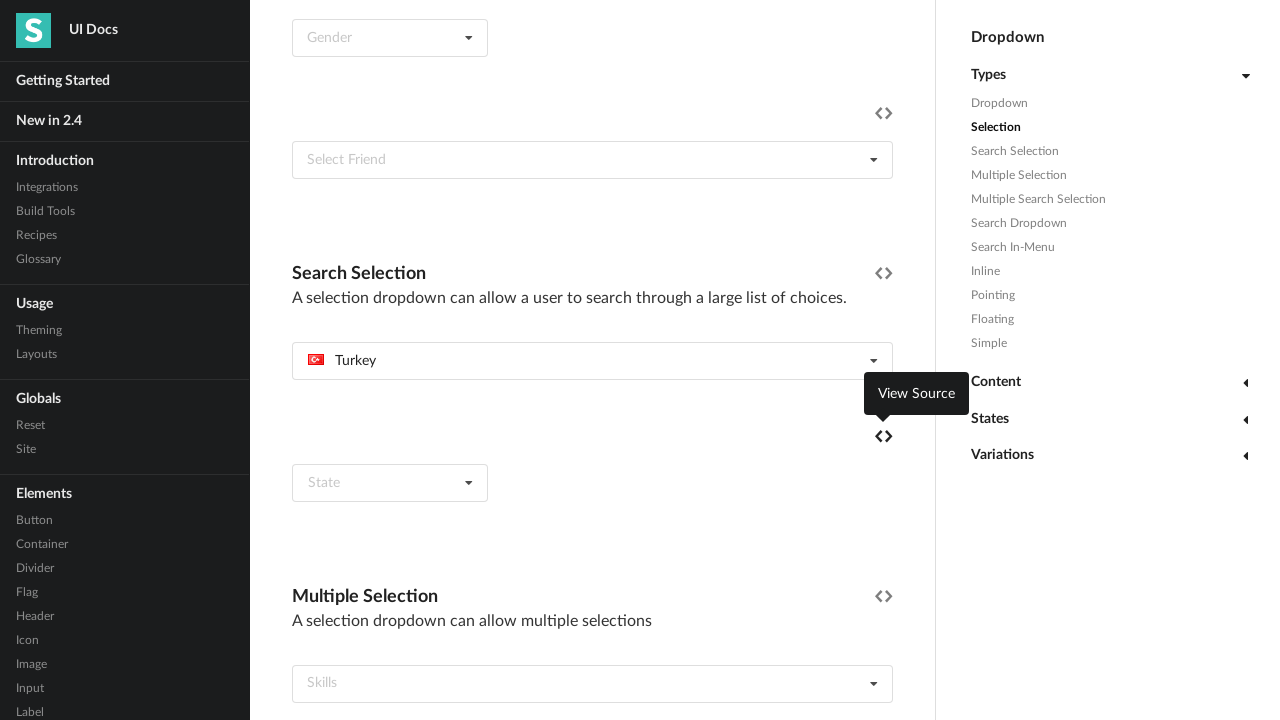